Tests JavaScript alert functionality by clicking on the alert tab, triggering an alert box, and handling the alert dialog

Starting URL: http://demo.automationtesting.in/Alerts.html

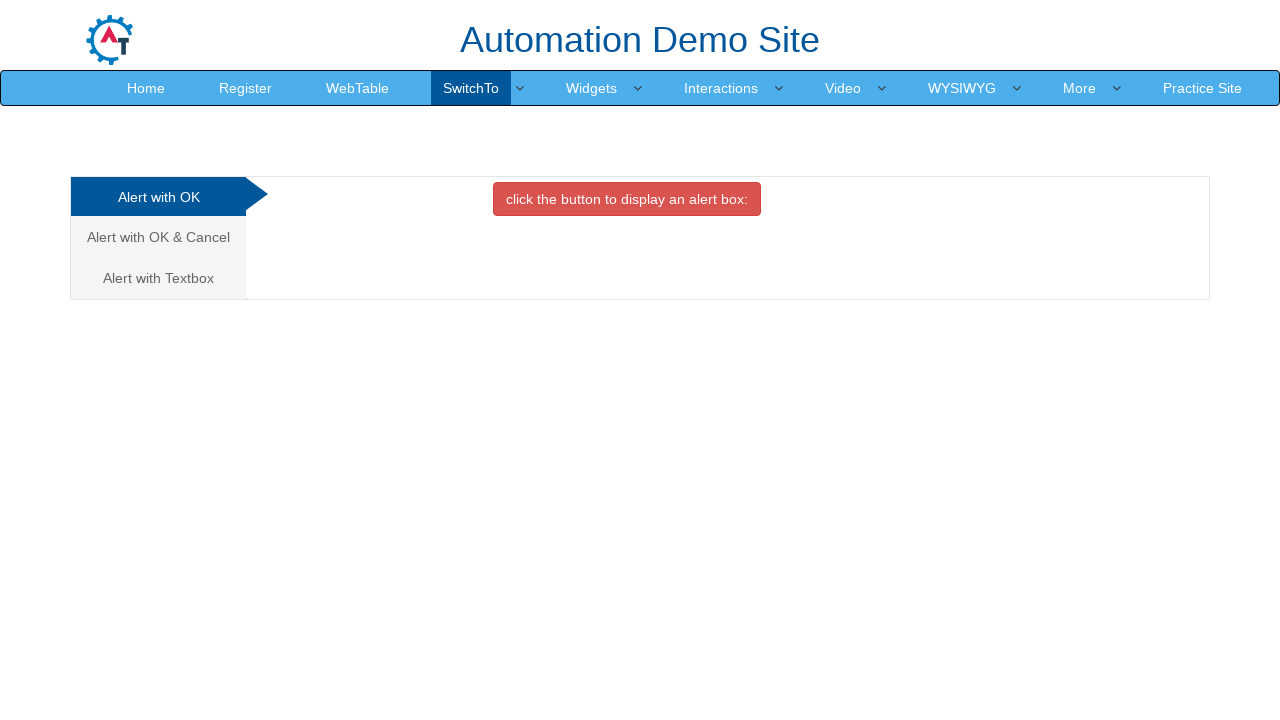

Clicked on the OK Tab to select alert type at (158, 197) on a[href='#OKTab']
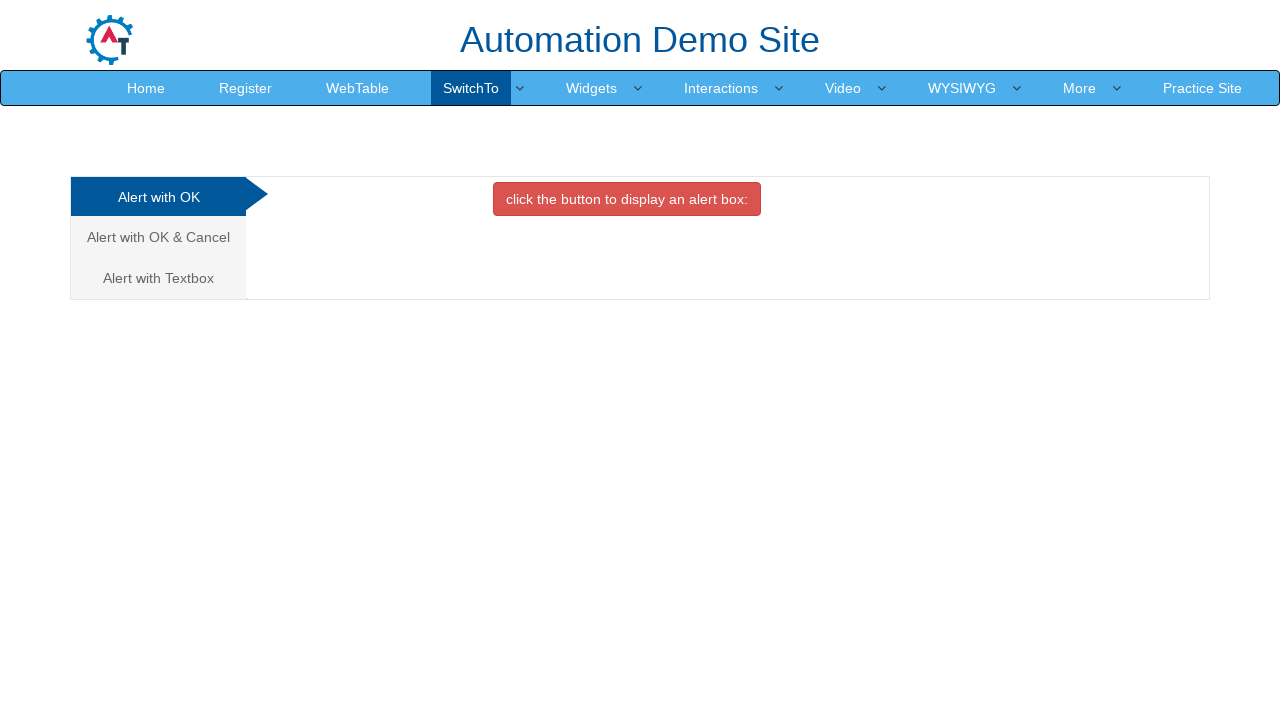

Clicked button to trigger the alert box at (627, 199) on button[onclick='alertbox()']
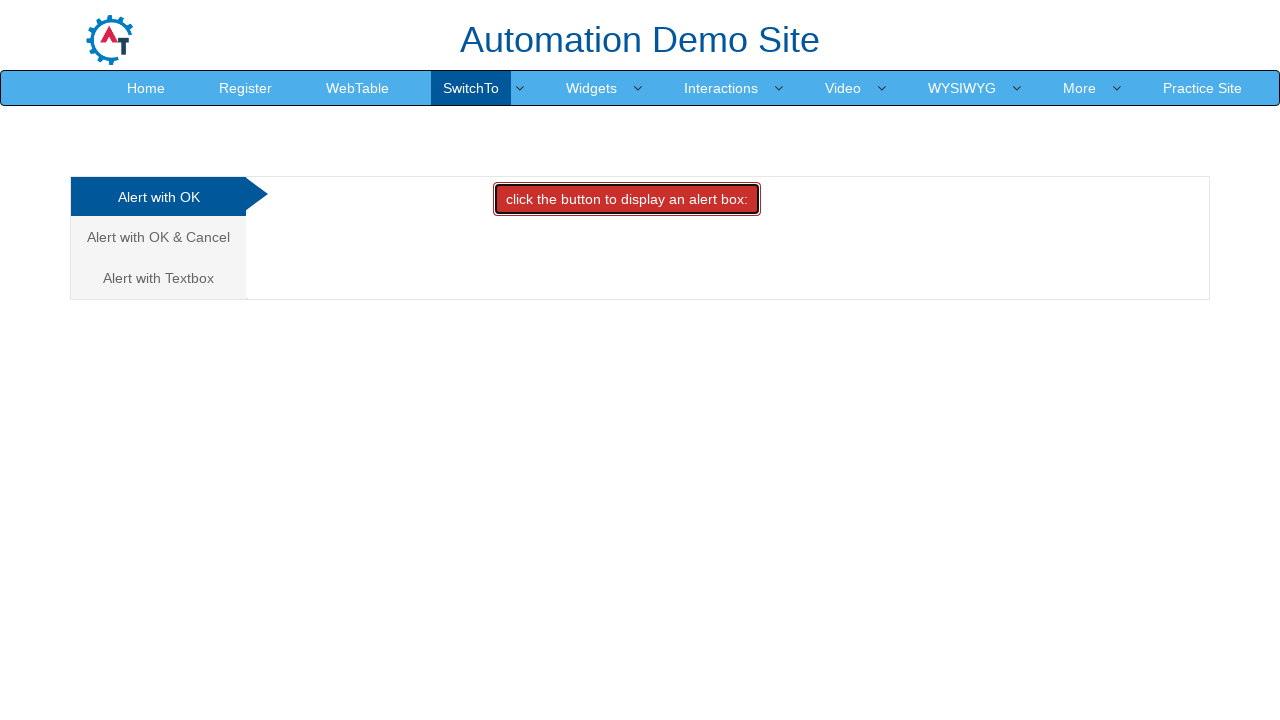

Set up alert handler to accept the dialog
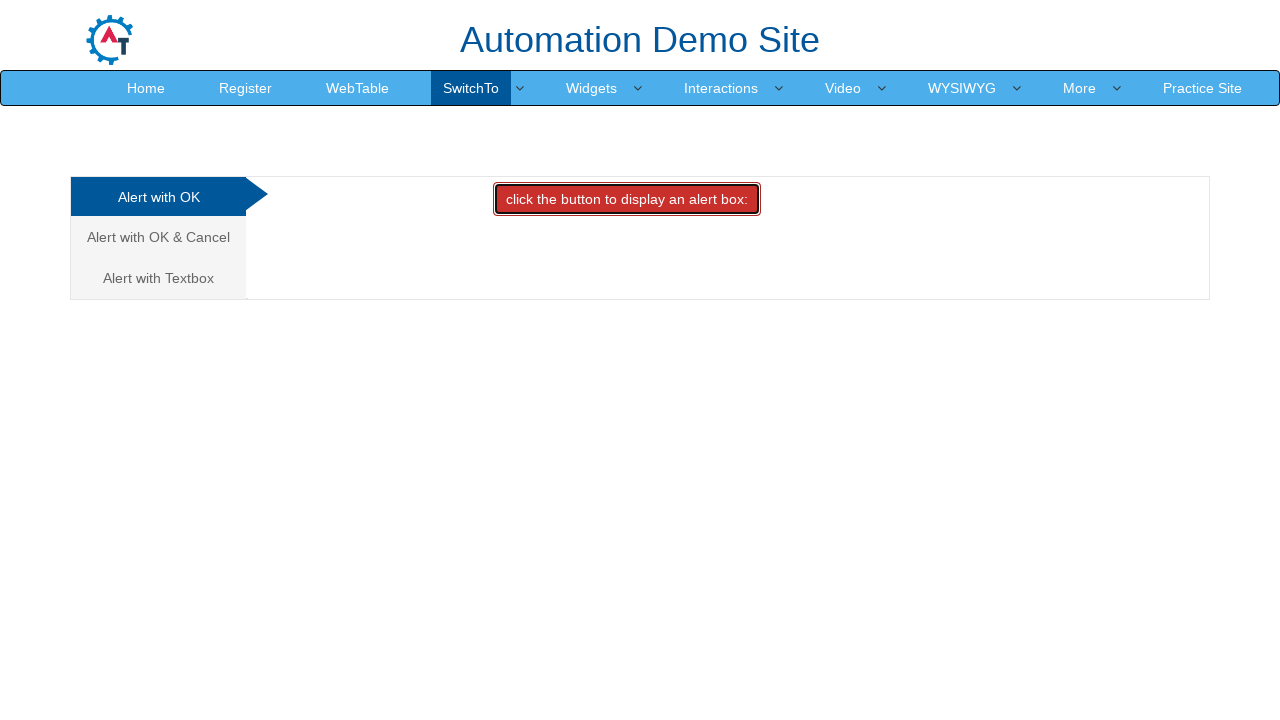

Waited for alert to be processed
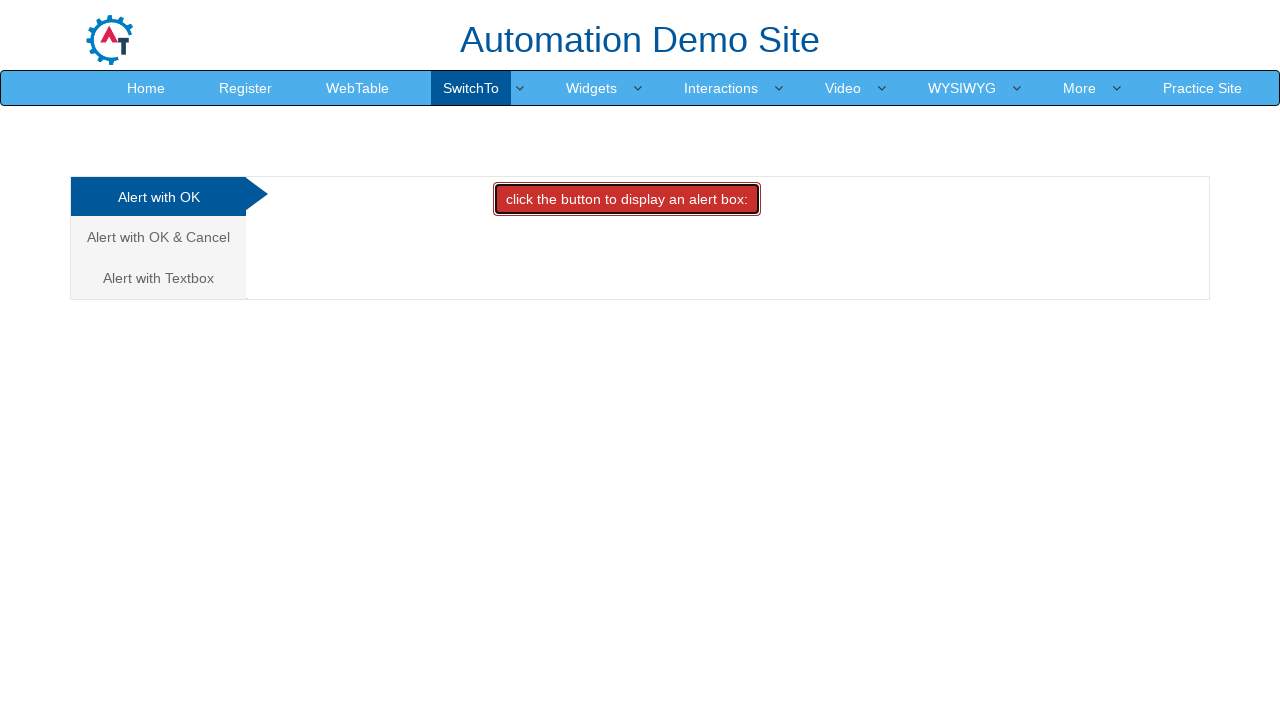

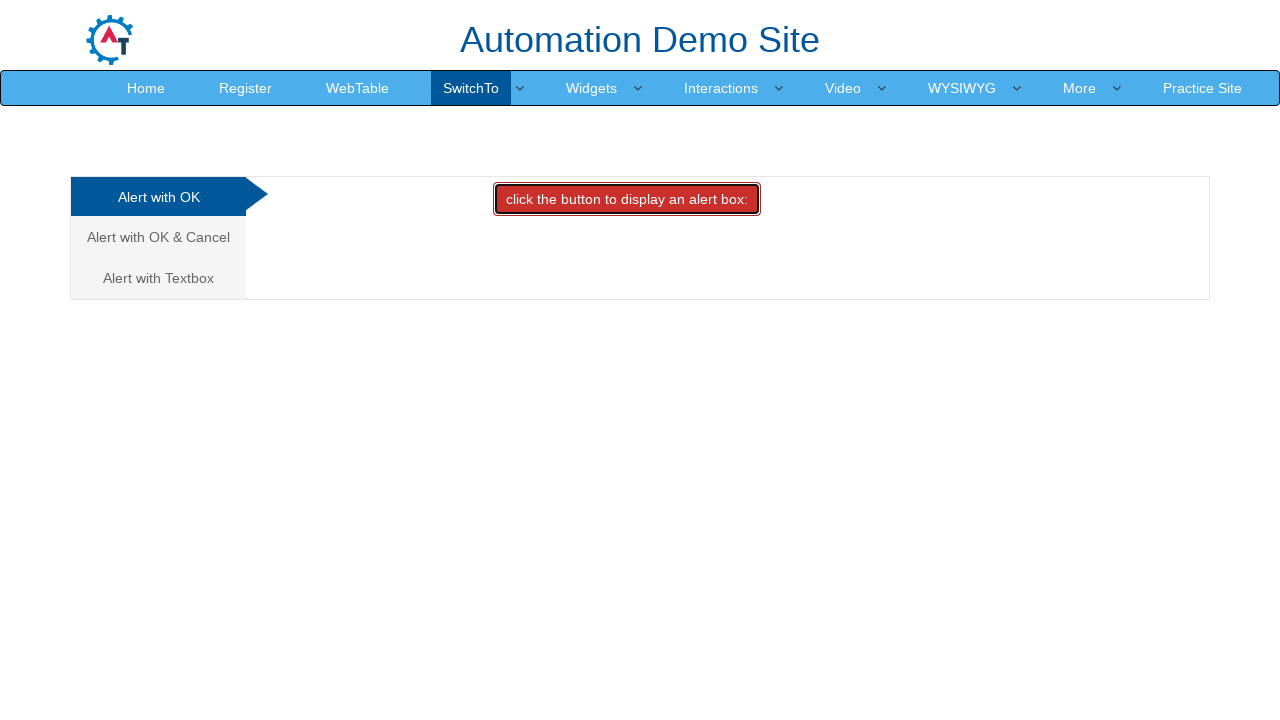